Tests the forgot password navigation flow by clicking on the "Forgot Your Password" link and verifying the reset password page loads correctly

Starting URL: https://opensource-demo.orangehrmlive.com/

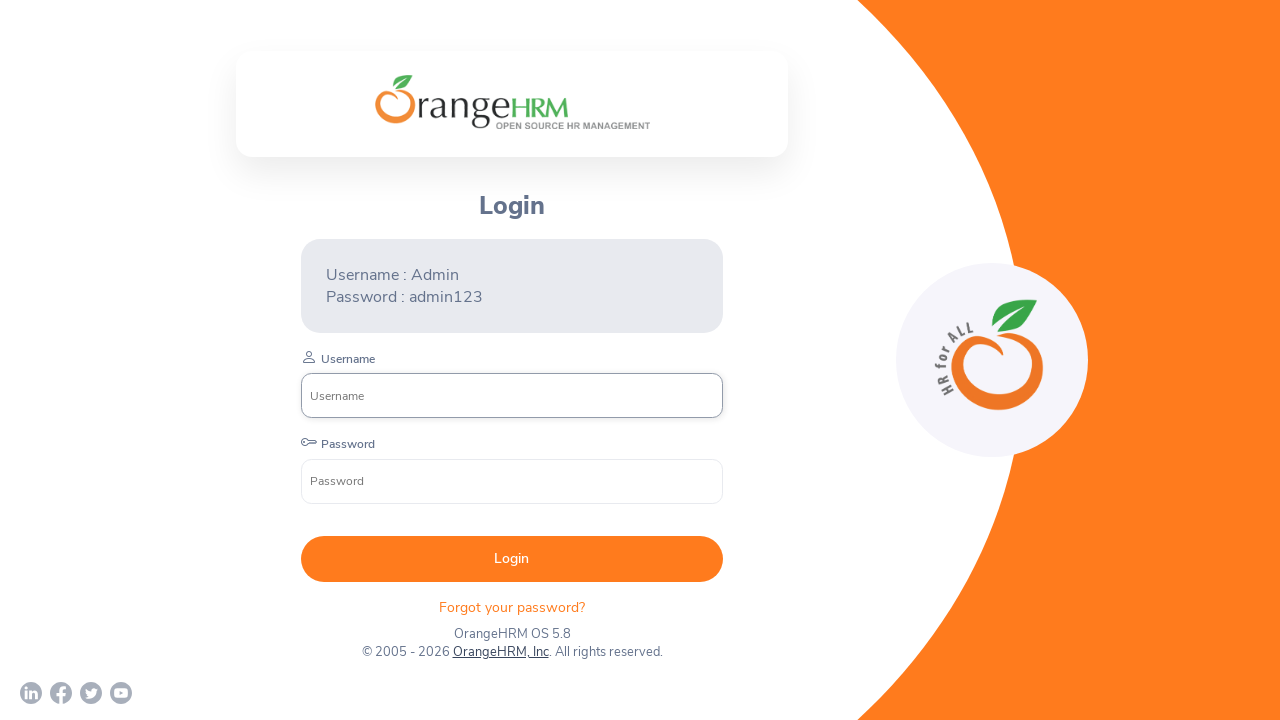

Clicked on 'Forgot Your Password' link at (512, 607) on xpath=//p[@class='oxd-text oxd-text--p orangehrm-login-forgot-header']
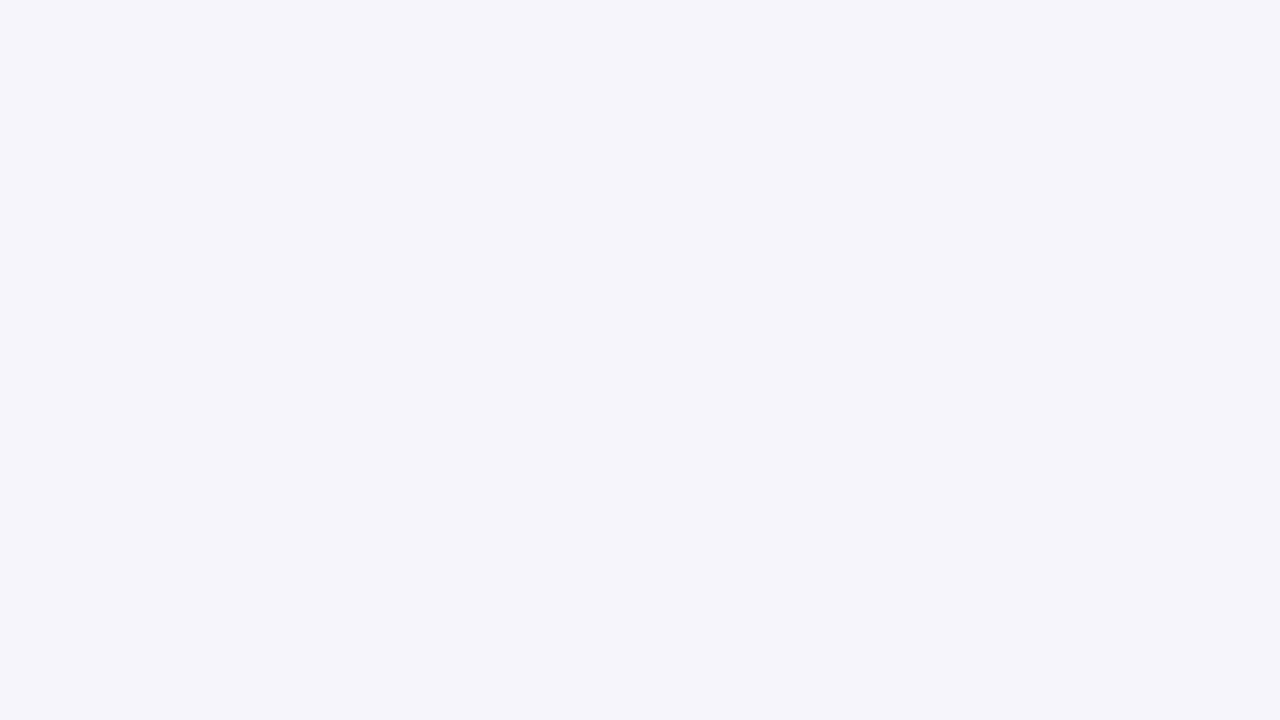

Reset Password page loaded and heading element appeared
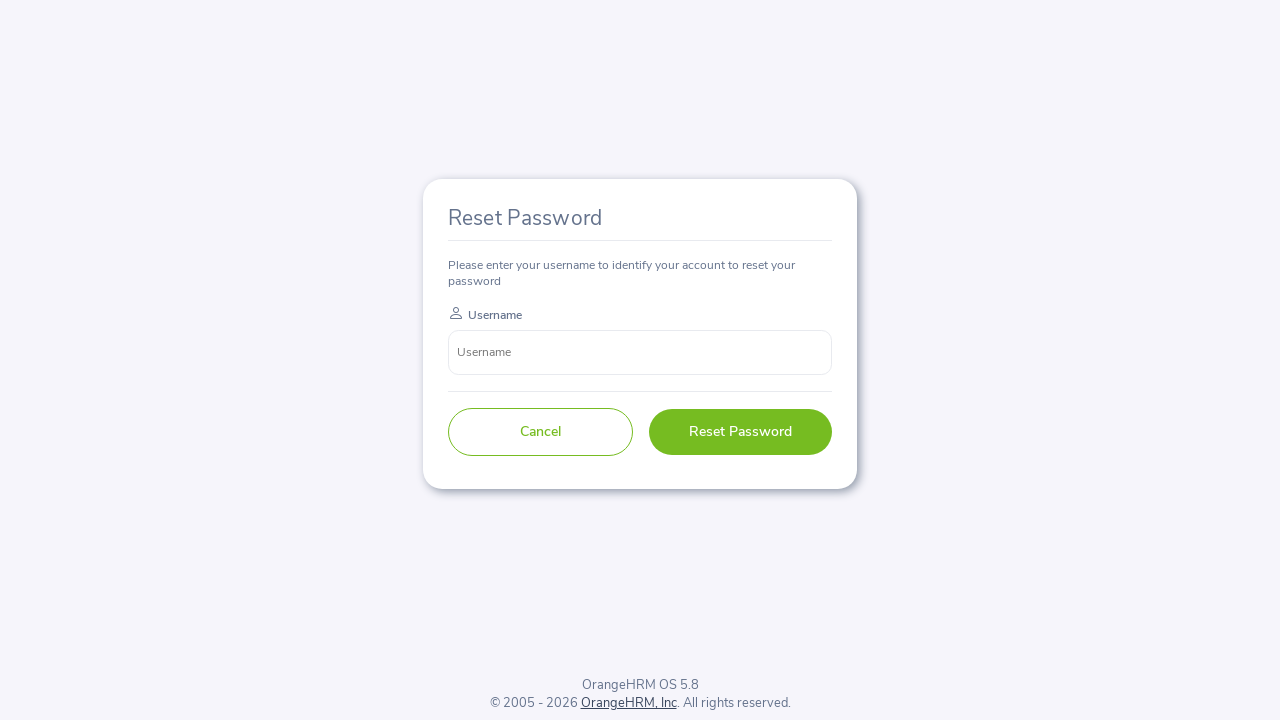

Retrieved Reset Password heading text: 'Reset Password'
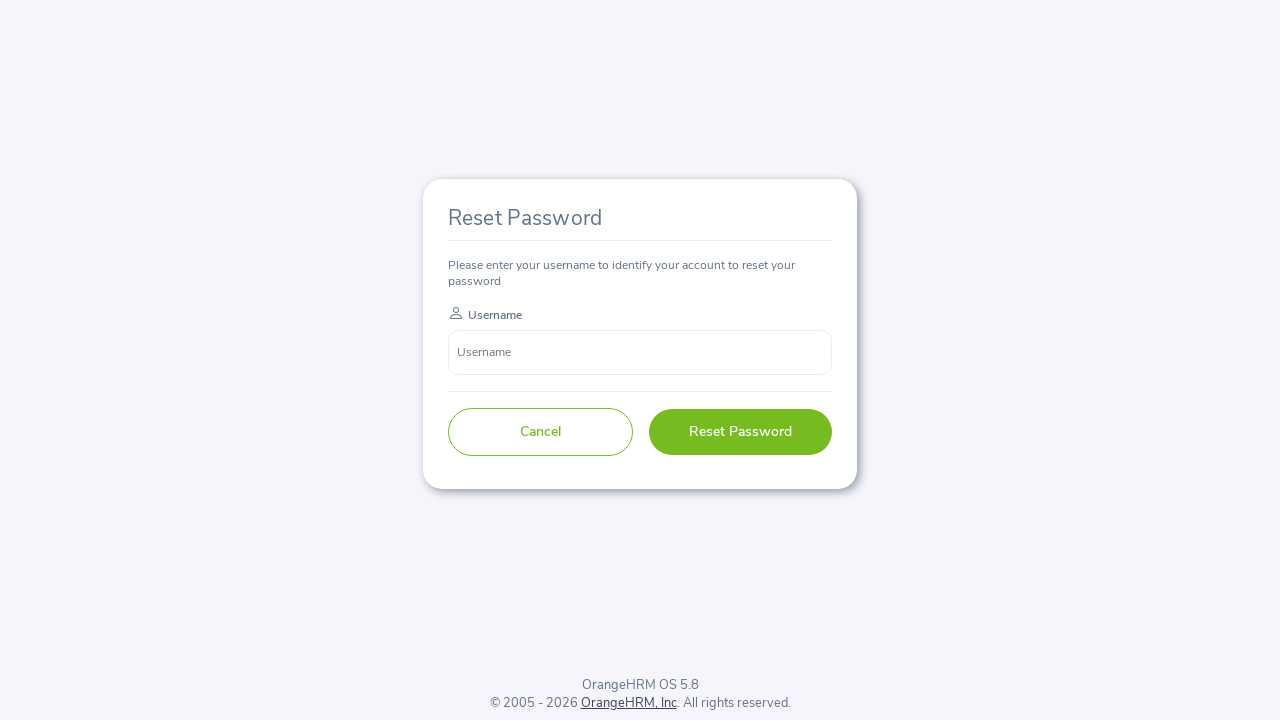

Assertion passed: Reset Password heading text is correct
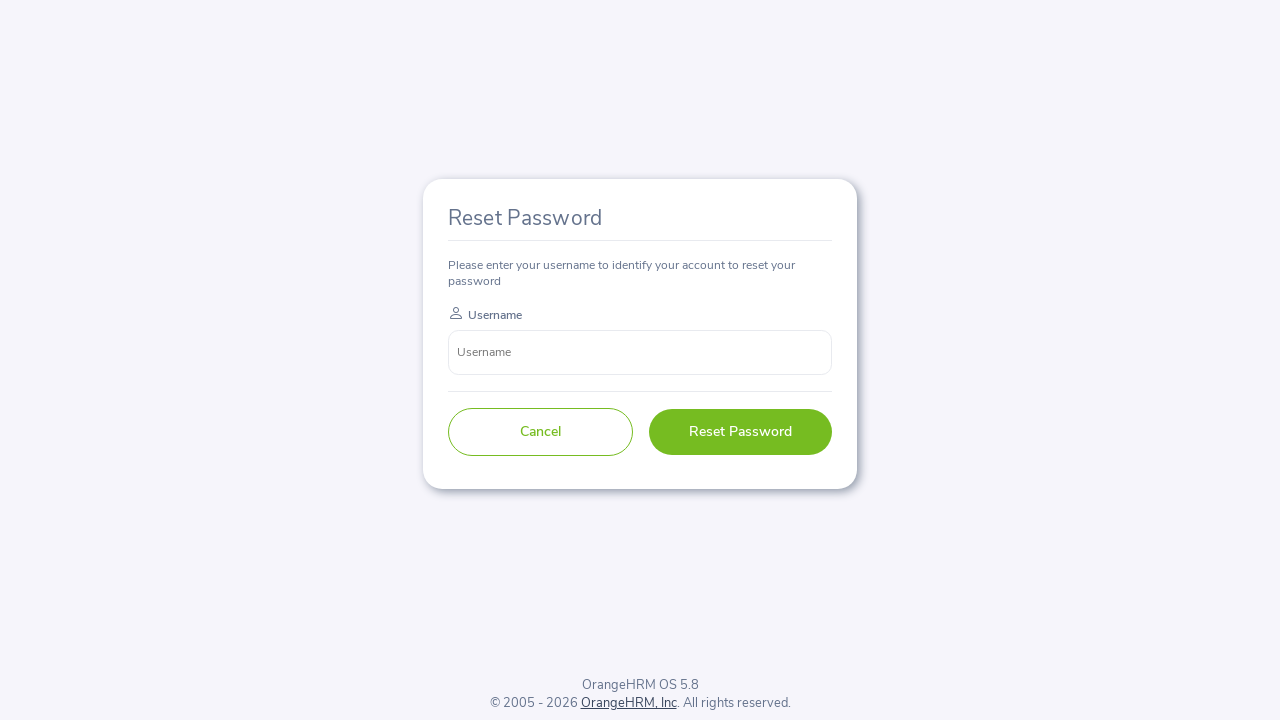

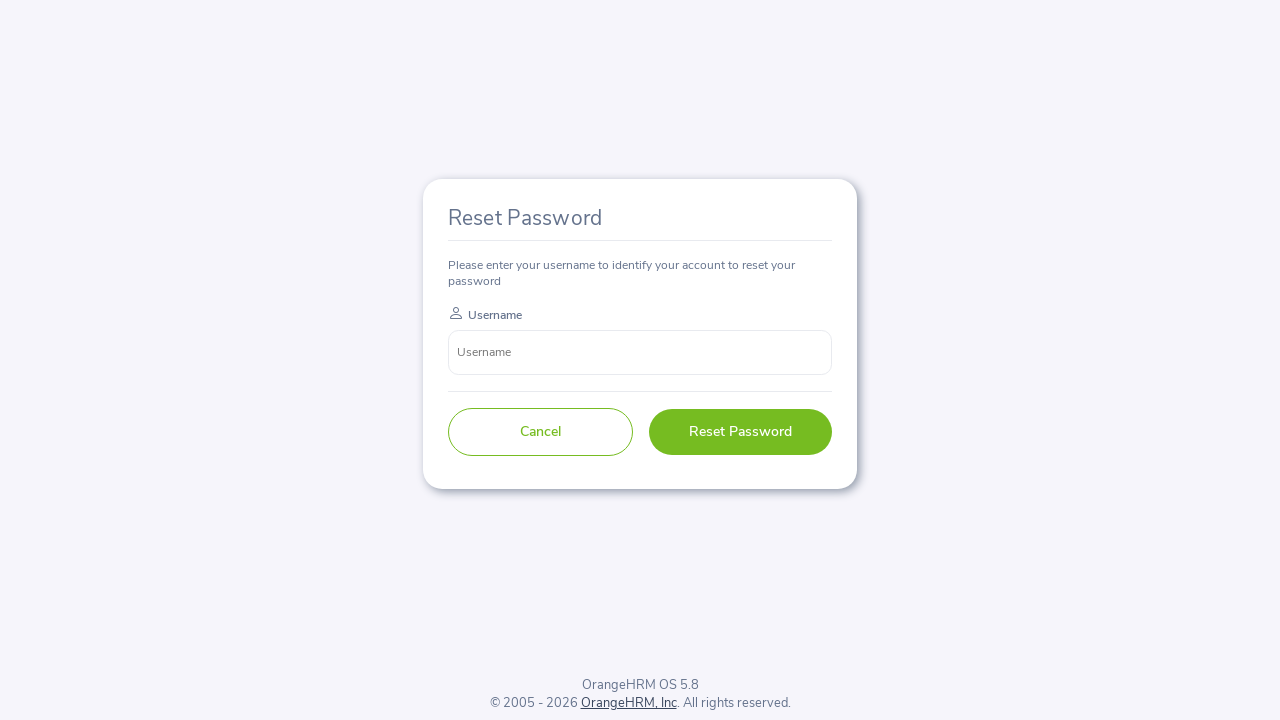